Tests that the Clear completed button displays with correct text after completing an item

Starting URL: https://demo.playwright.dev/todomvc

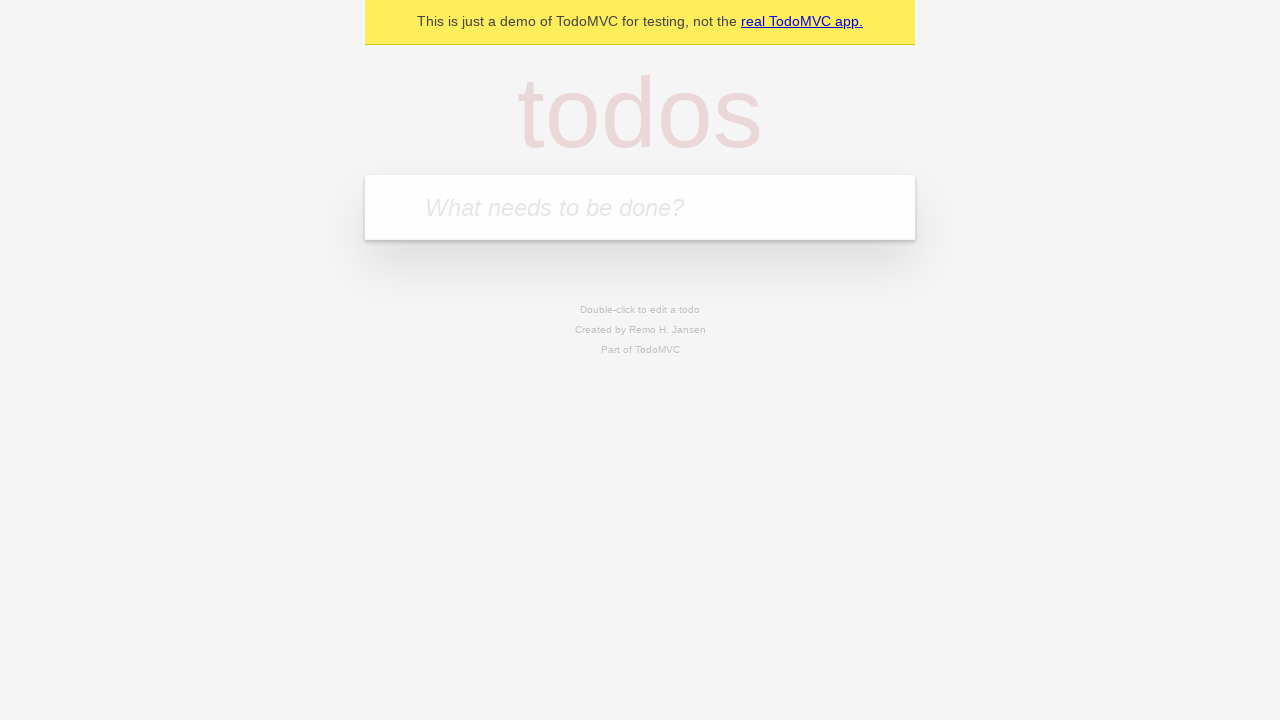

Filled todo input with 'buy some cheese' on internal:attr=[placeholder="What needs to be done?"i]
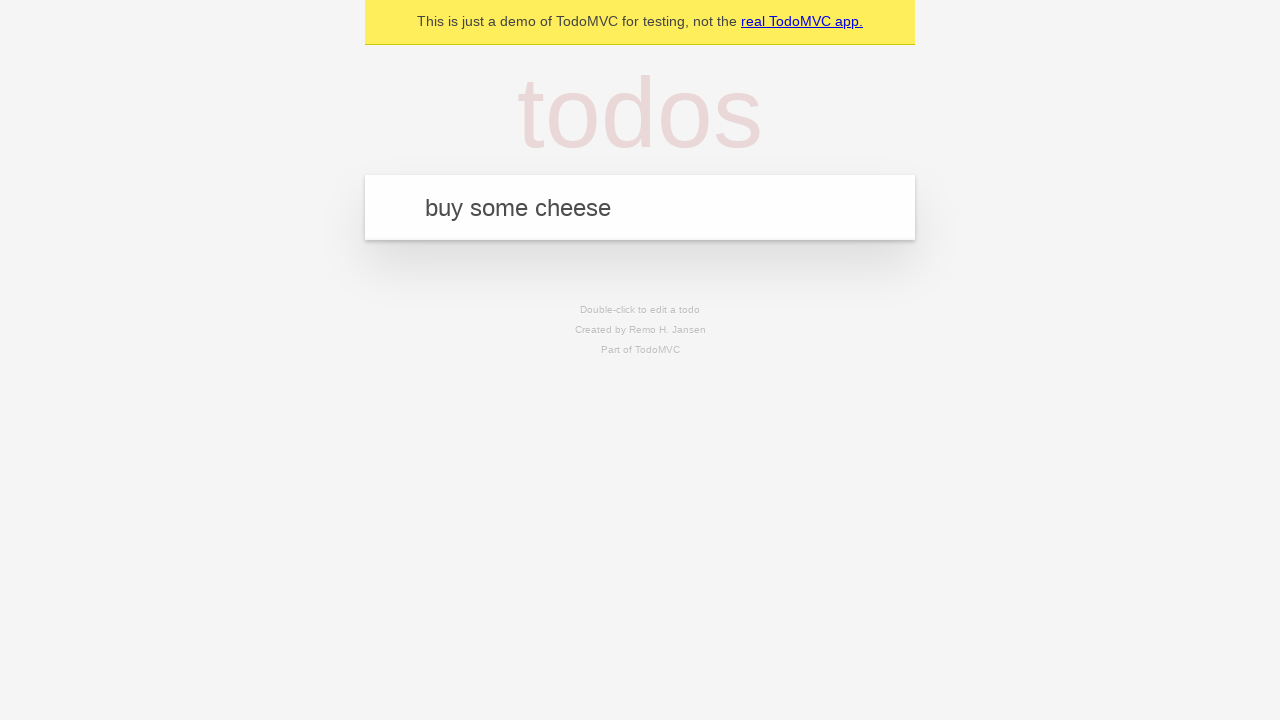

Pressed Enter to create todo 'buy some cheese' on internal:attr=[placeholder="What needs to be done?"i]
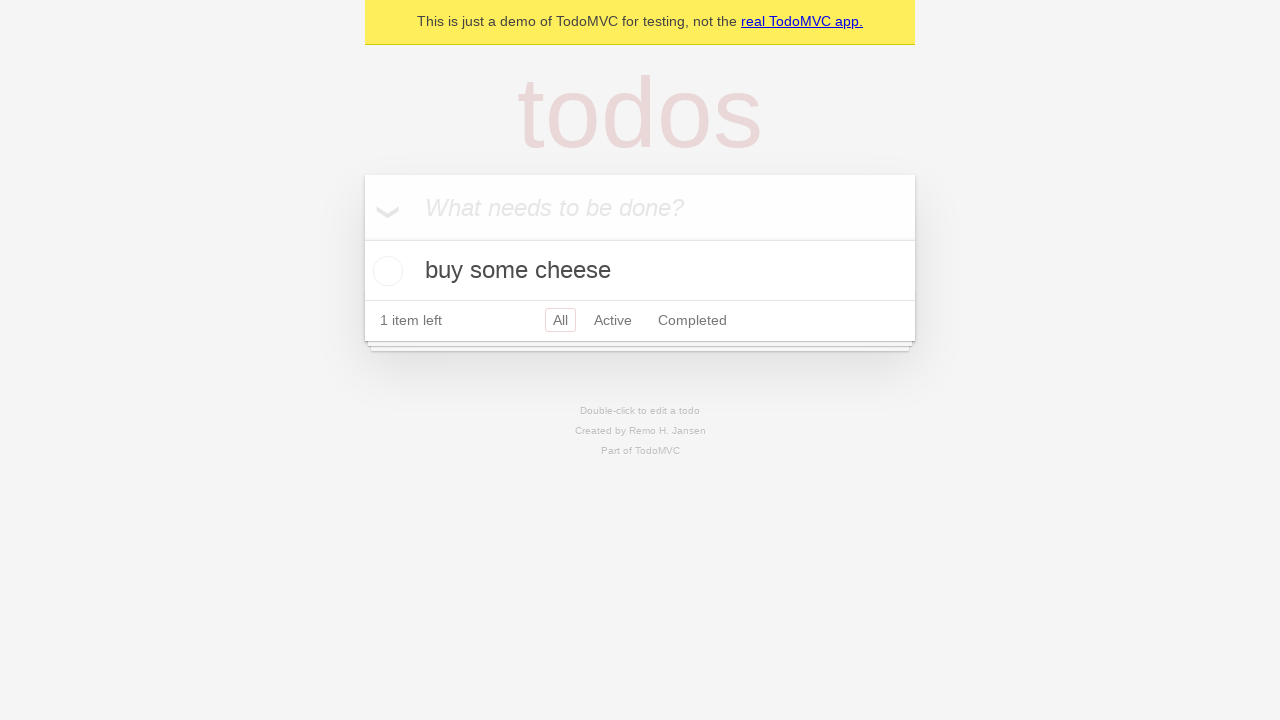

Filled todo input with 'feed the cat' on internal:attr=[placeholder="What needs to be done?"i]
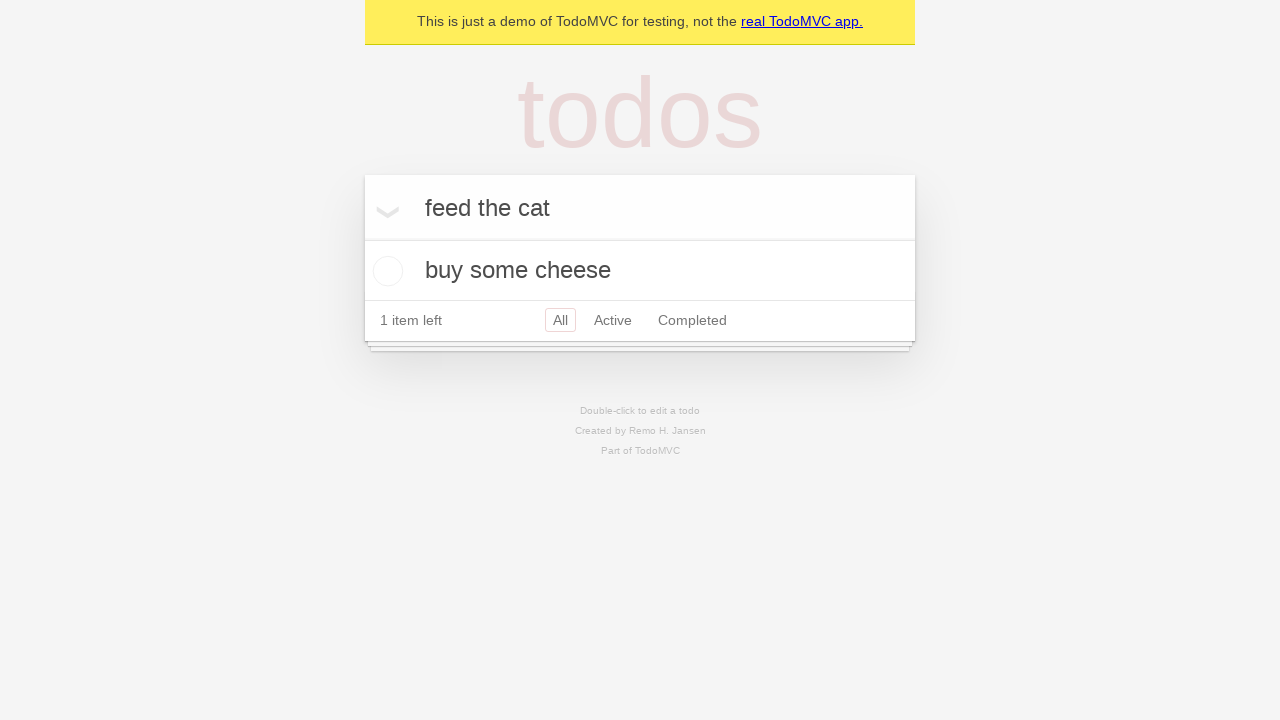

Pressed Enter to create todo 'feed the cat' on internal:attr=[placeholder="What needs to be done?"i]
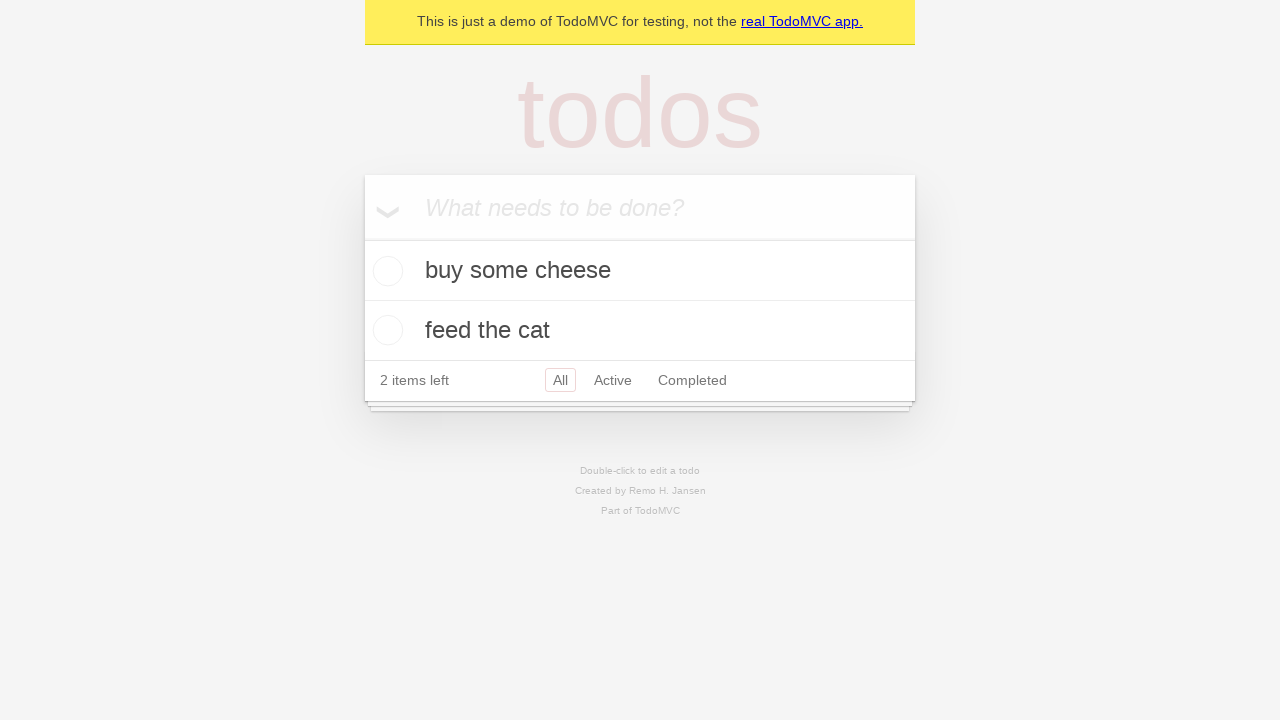

Filled todo input with 'book a doctors appointment' on internal:attr=[placeholder="What needs to be done?"i]
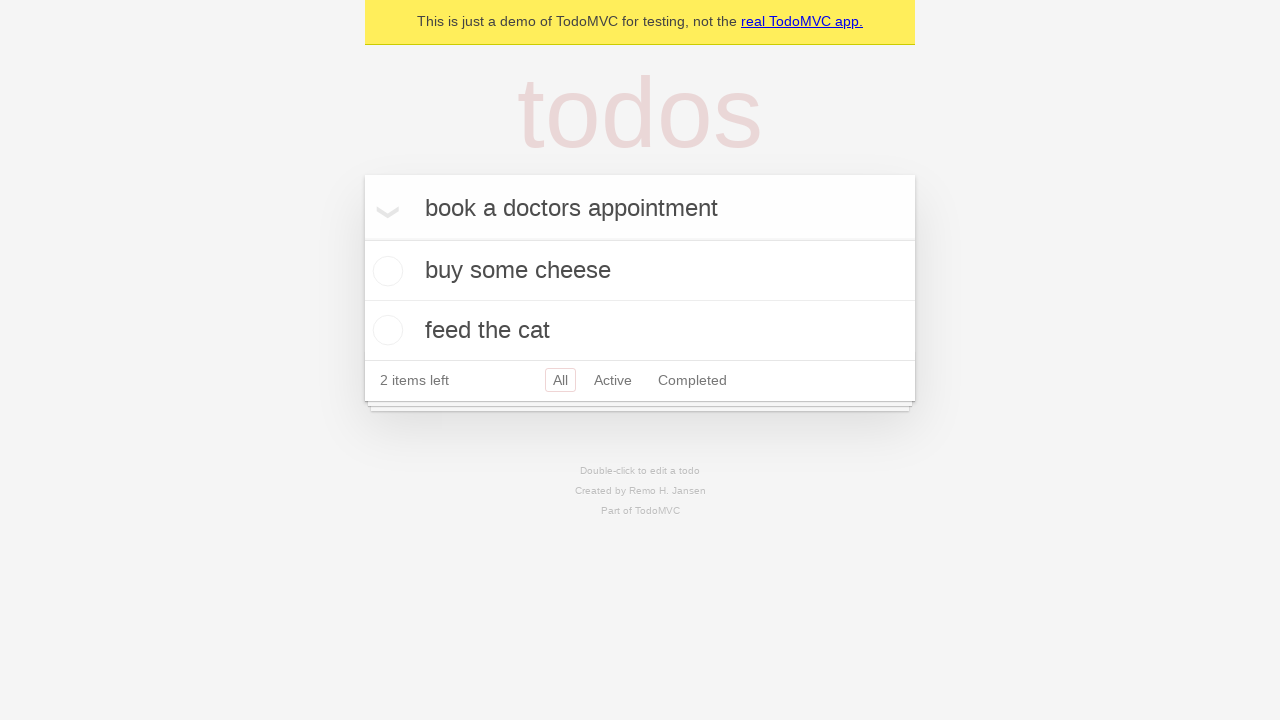

Pressed Enter to create todo 'book a doctors appointment' on internal:attr=[placeholder="What needs to be done?"i]
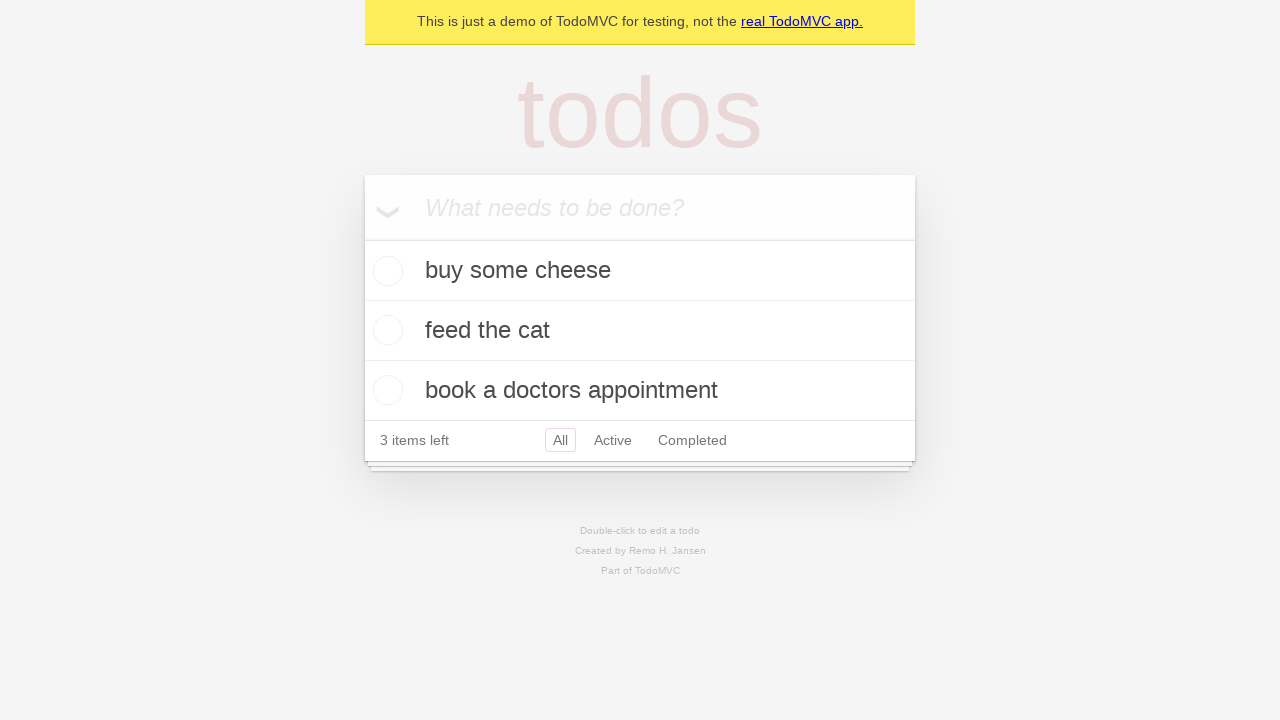

Checked the first todo item to mark it as completed at (385, 271) on .todo-list li .toggle >> nth=0
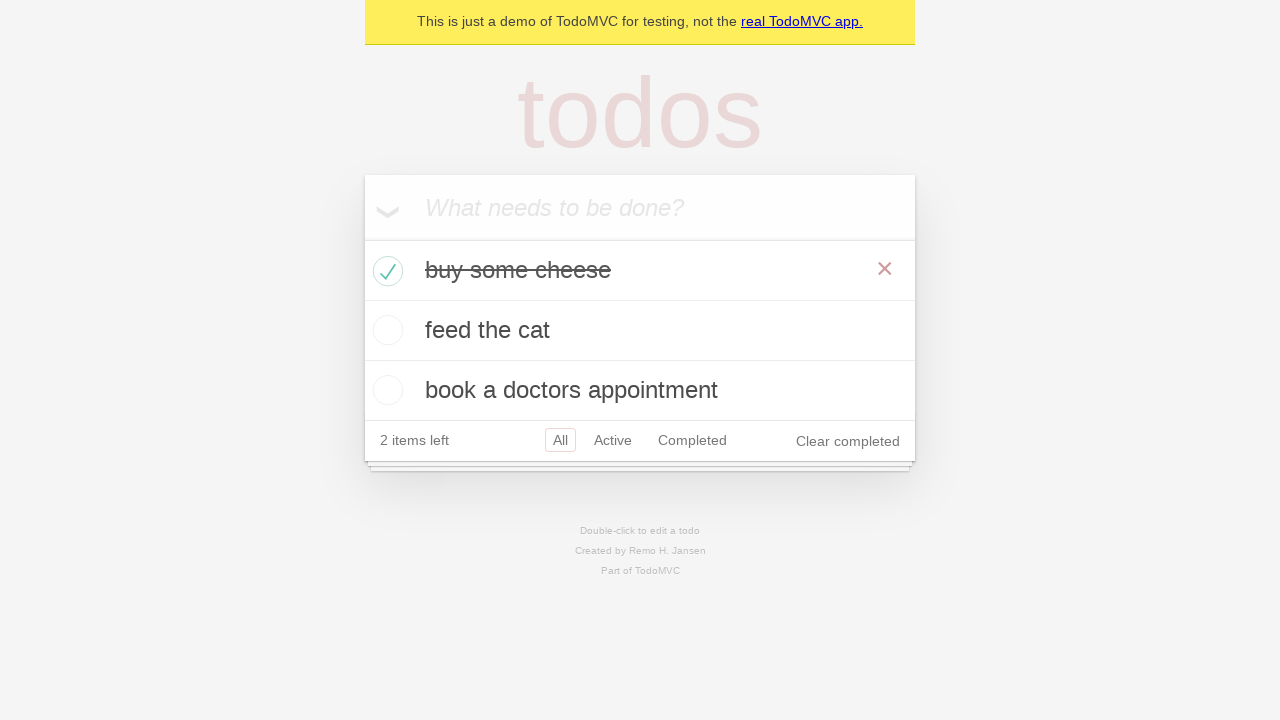

Clear completed button is now visible after marking an item as complete
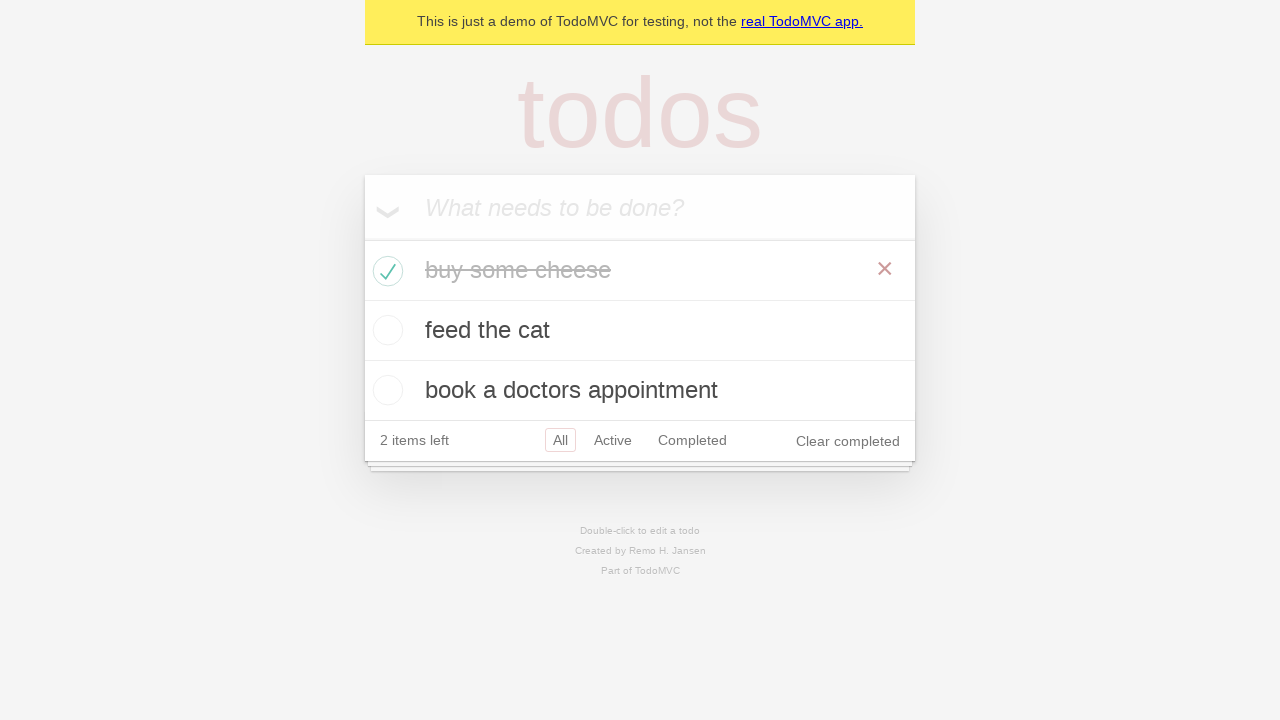

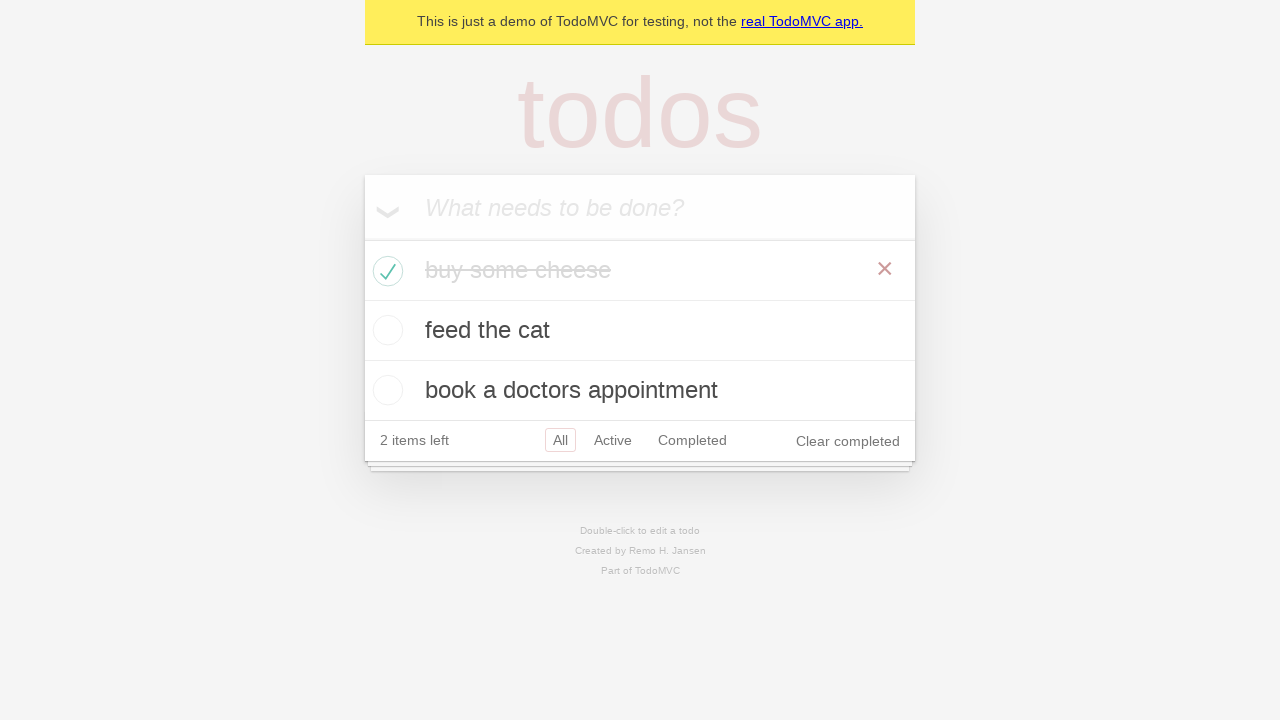